Tests multi-select dropdown functionality by selecting multiple car options (Volvo, Swift, Hyundai, Audi) and then deselecting one option (Hyundai) by value

Starting URL: http://omayo.blogspot.com/

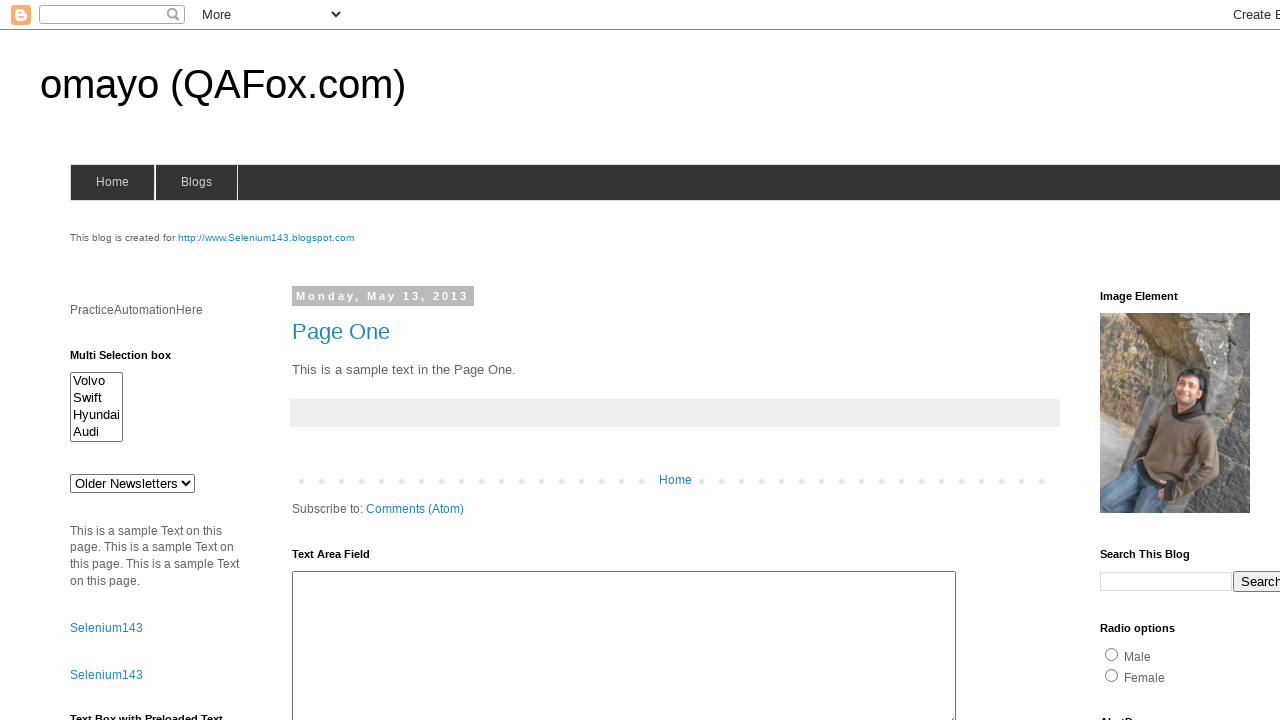

Located the multi-select dropdown element
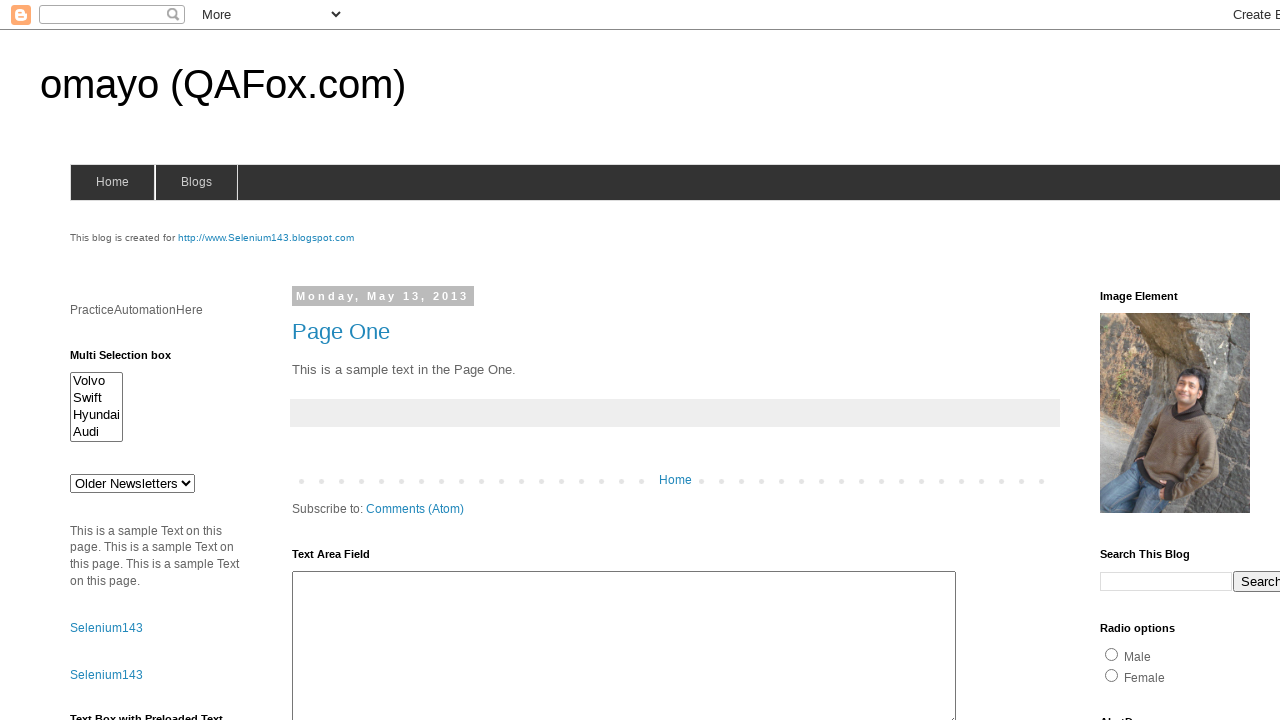

Selected 'Volvo' from the multi-select dropdown on #multiselect1
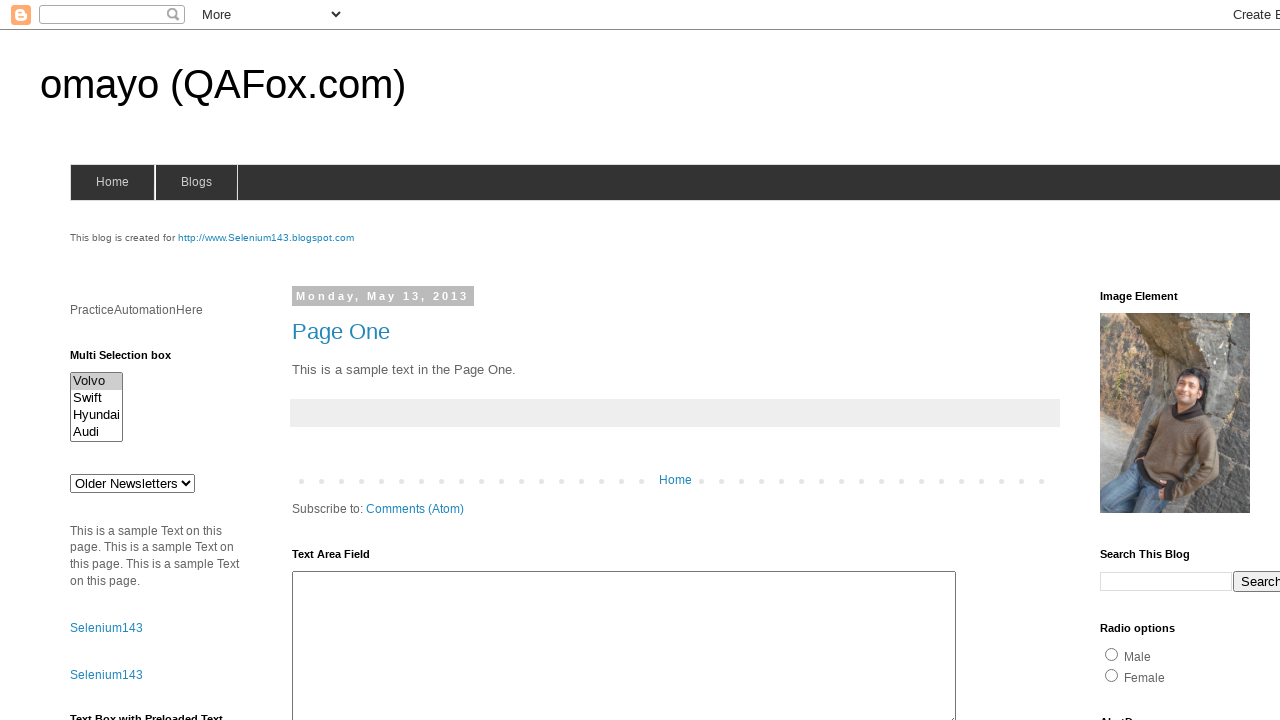

Selected 'Swift' from the multi-select dropdown on #multiselect1
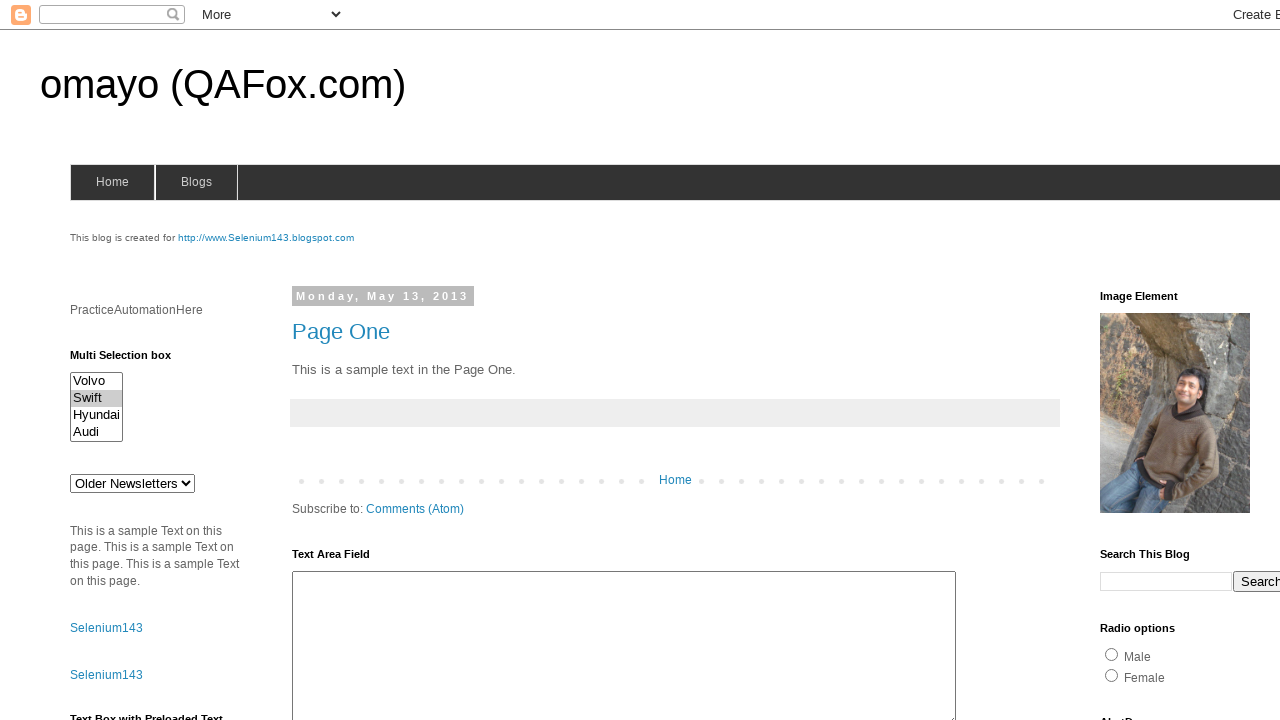

Selected 'Hyundai' from the multi-select dropdown on #multiselect1
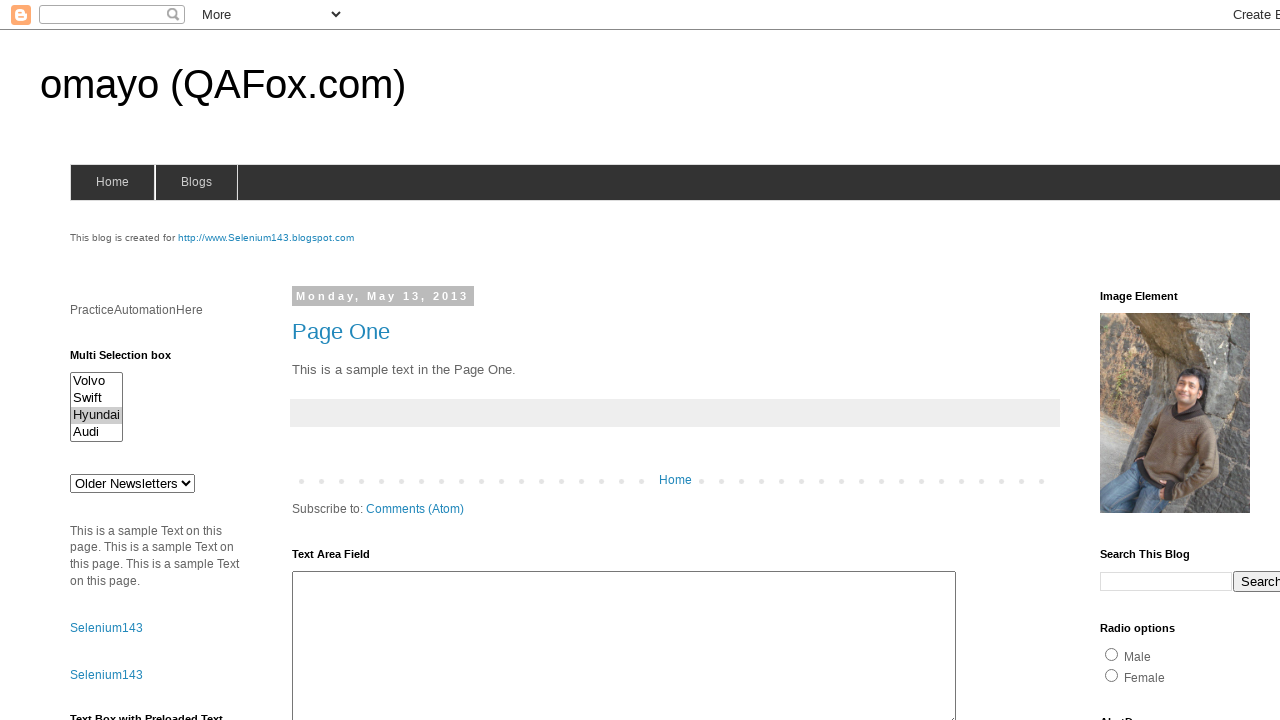

Selected 'Audi' from the multi-select dropdown on #multiselect1
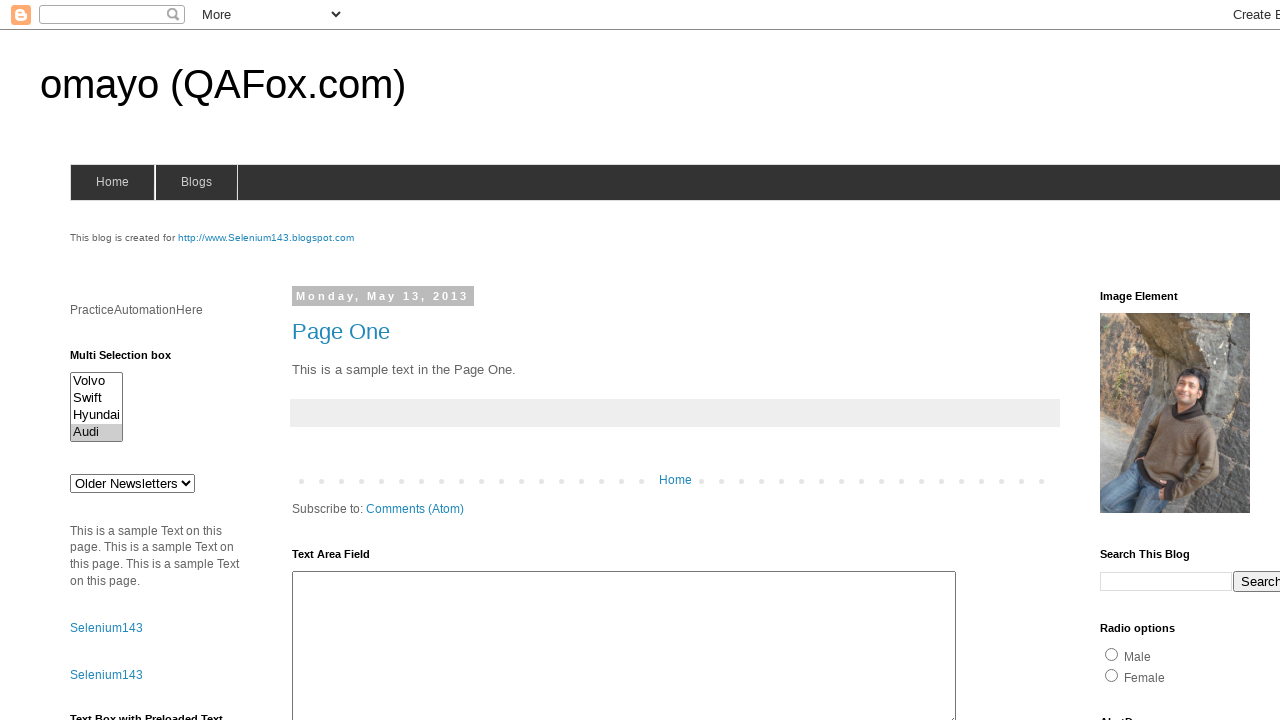

Waited 1 second to observe all four selections (Volvo, Swift, Hyundai, Audi)
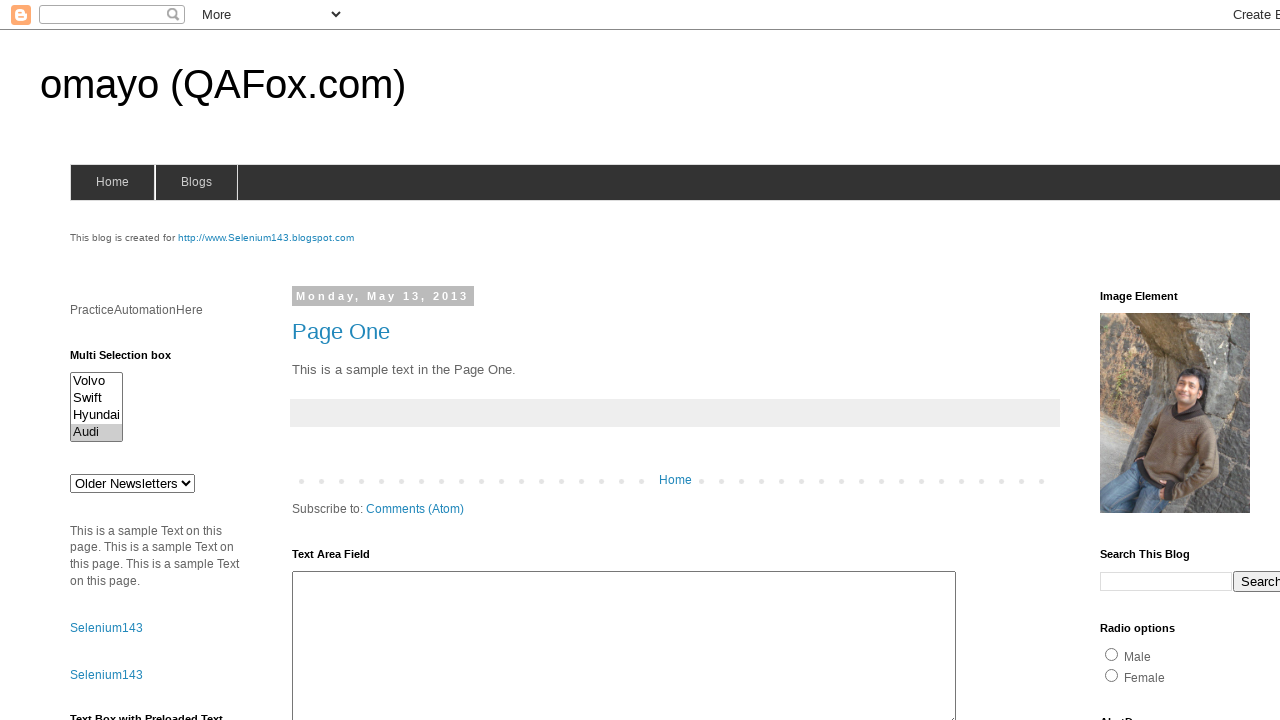

Deselected 'Hyundai' by reselecting Volvo, Swift, and Audi on #multiselect1
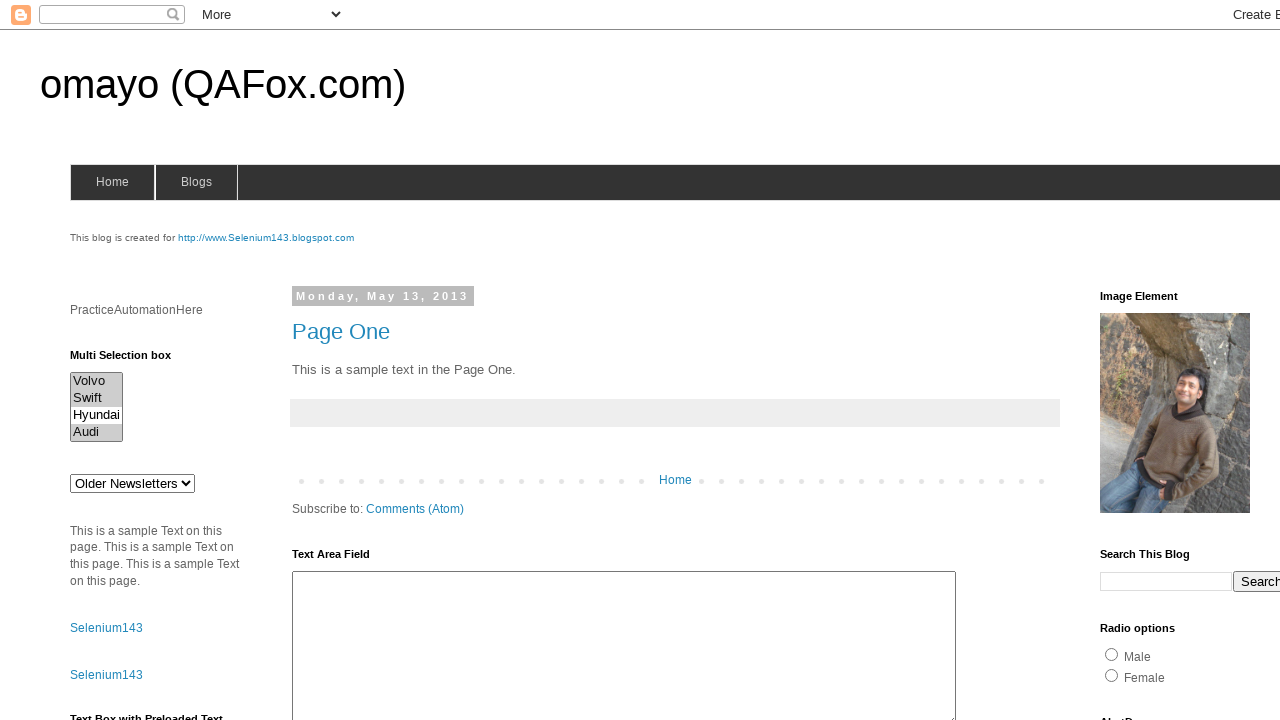

Waited 1 second to observe the final selection (Volvo, Swift, Audi)
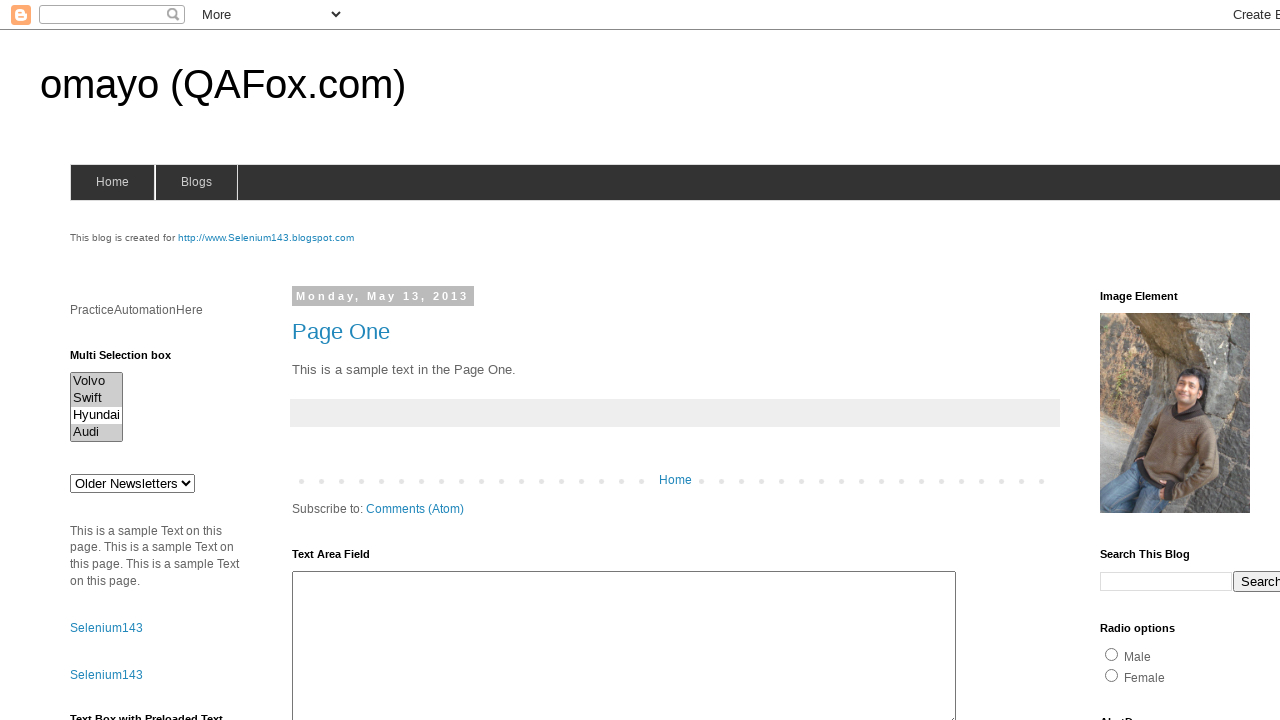

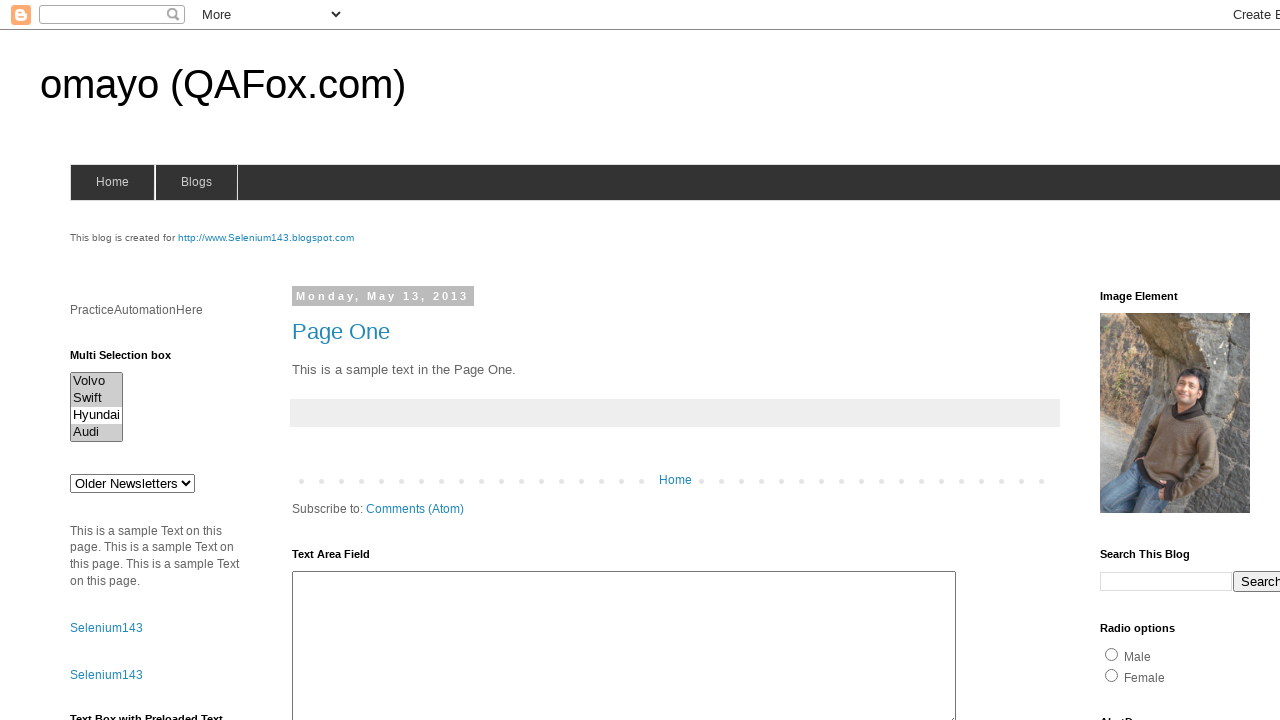